Opens the VisualVest website homepage and maximizes the browser window

Starting URL: https://www.visualvest.de/

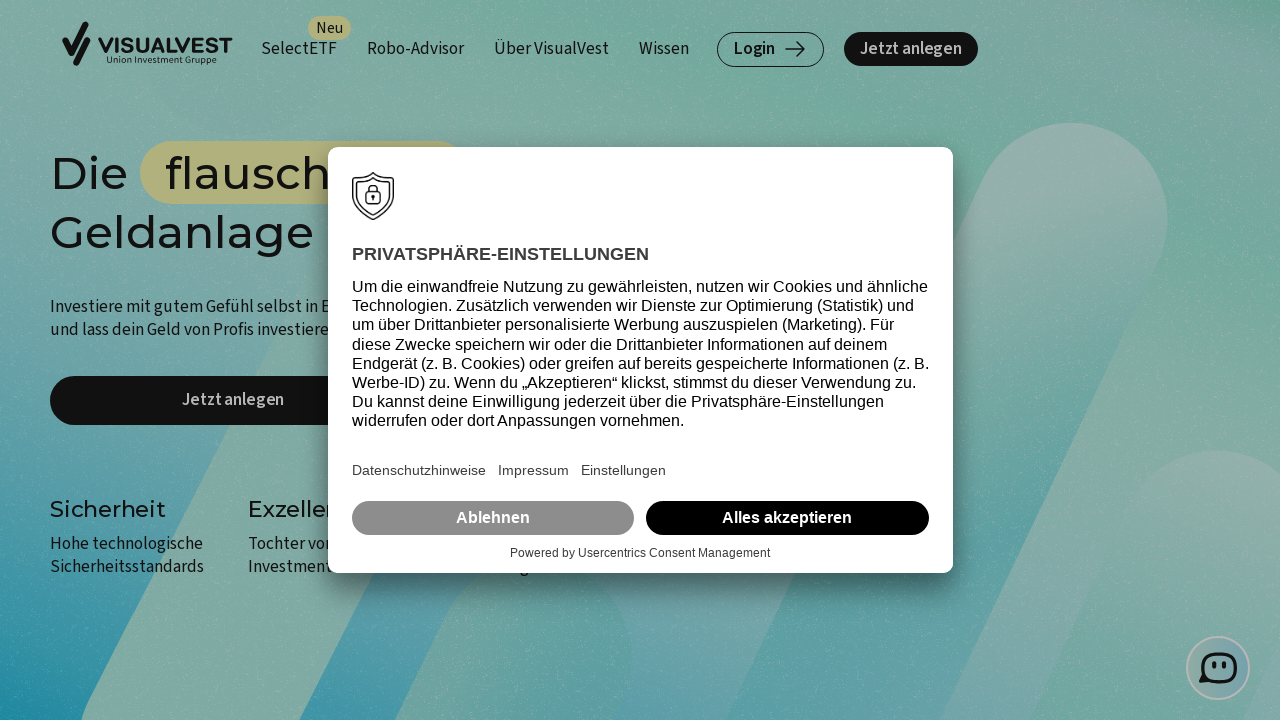

Set viewport size to 1920x1080 (maximized window)
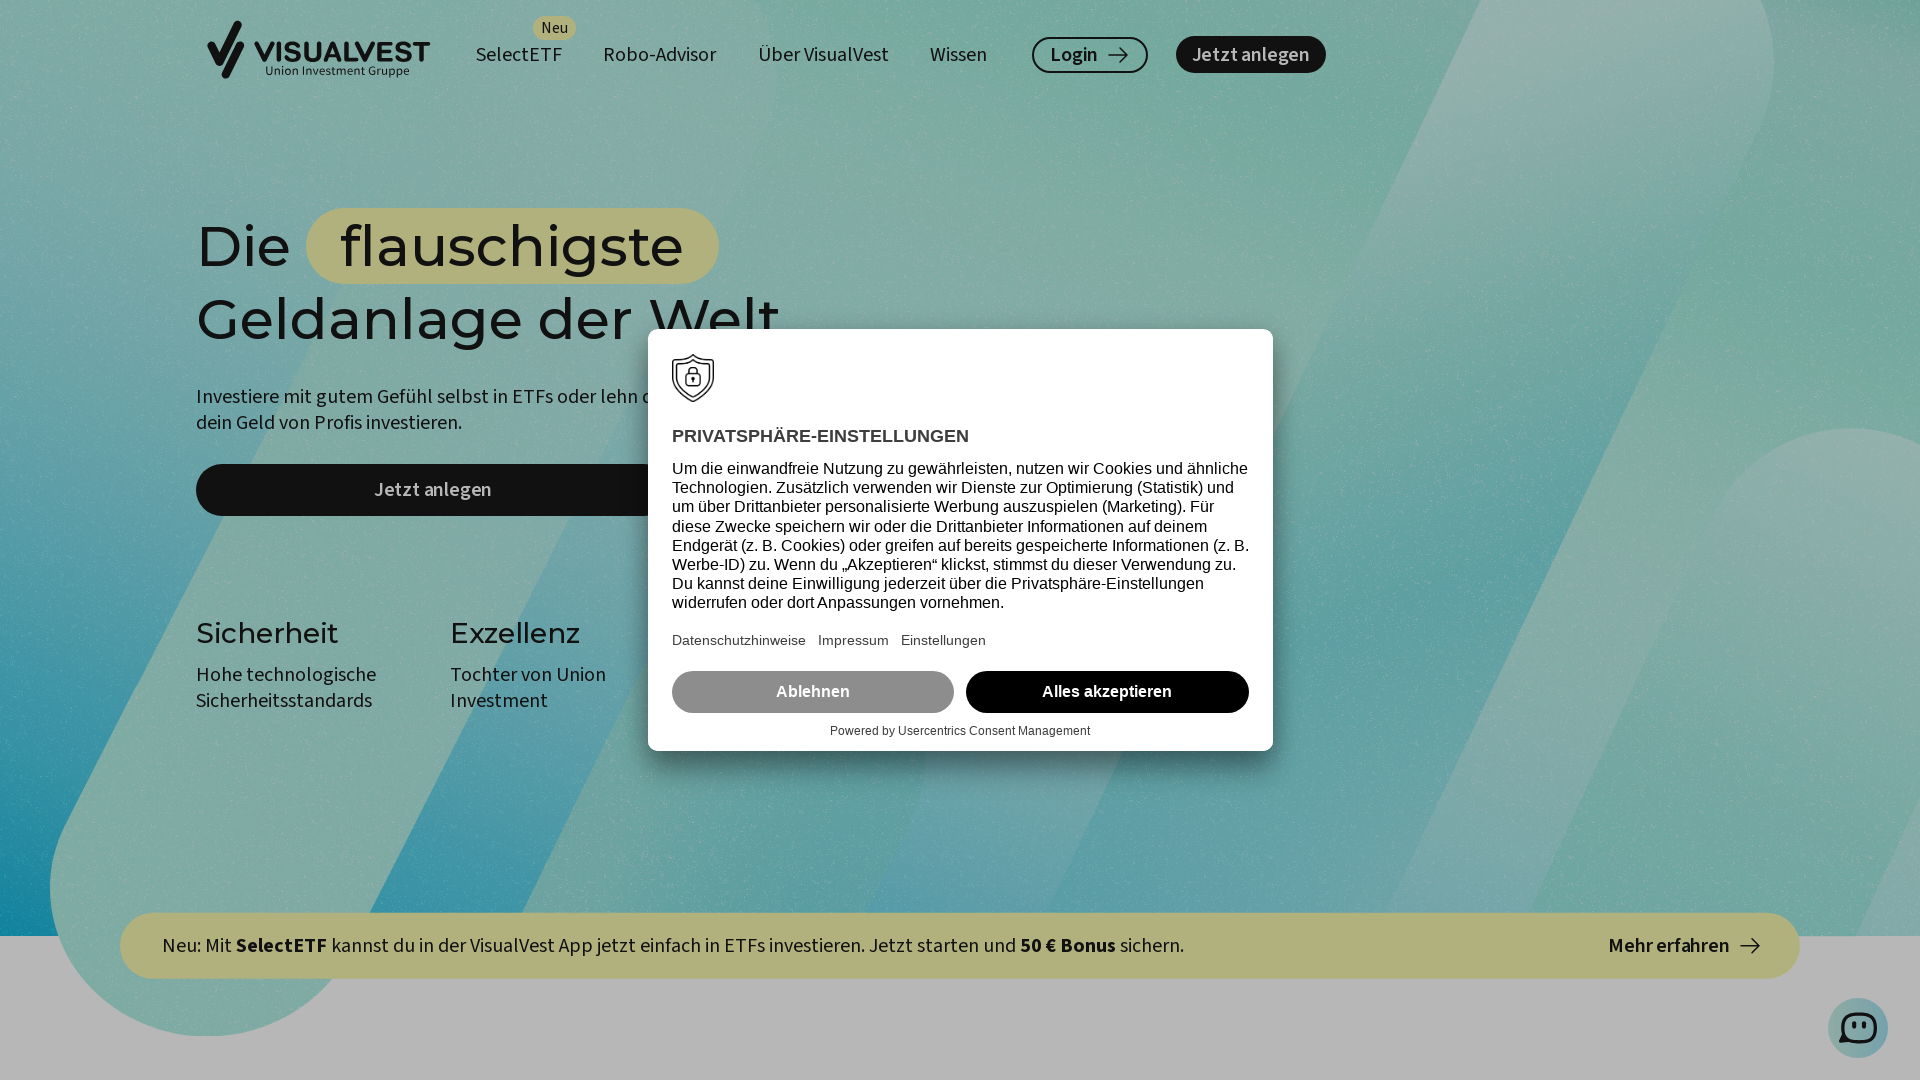

Waited for VisualVest homepage to fully load (domcontentloaded)
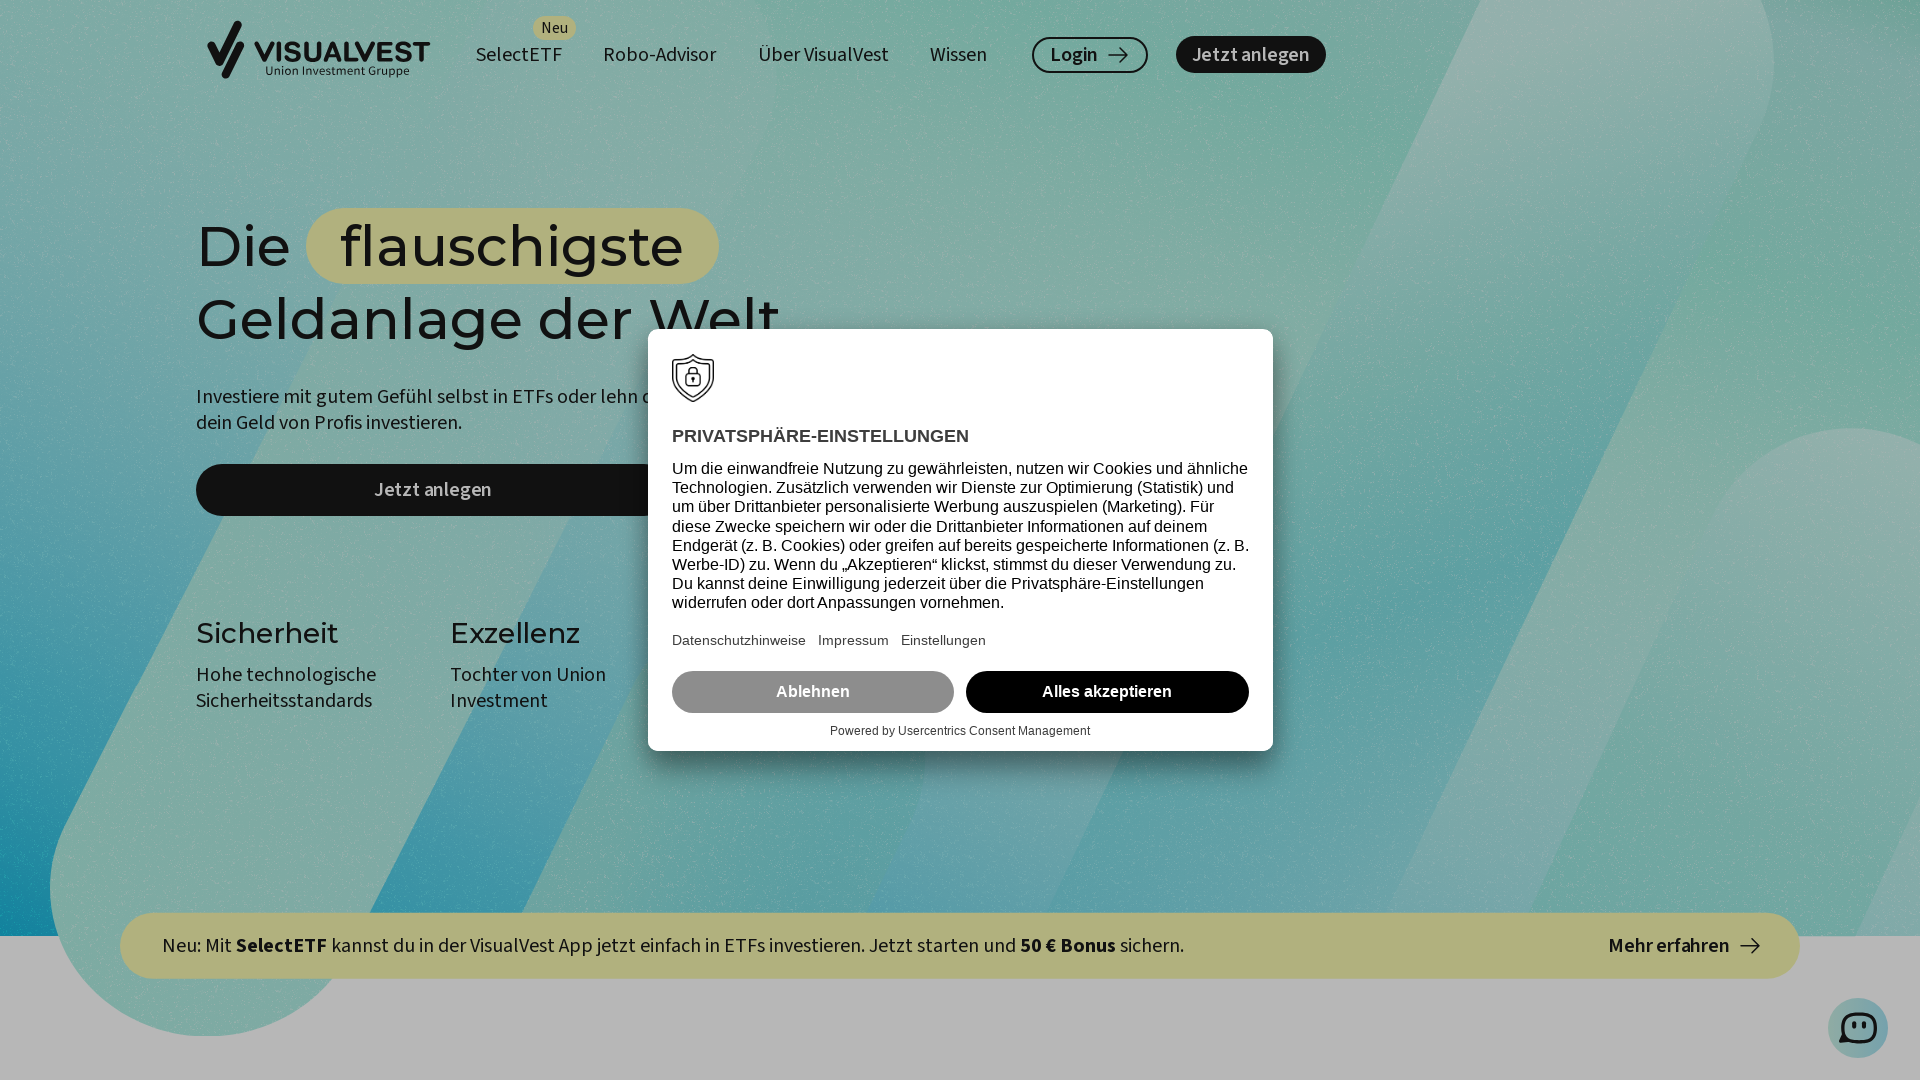

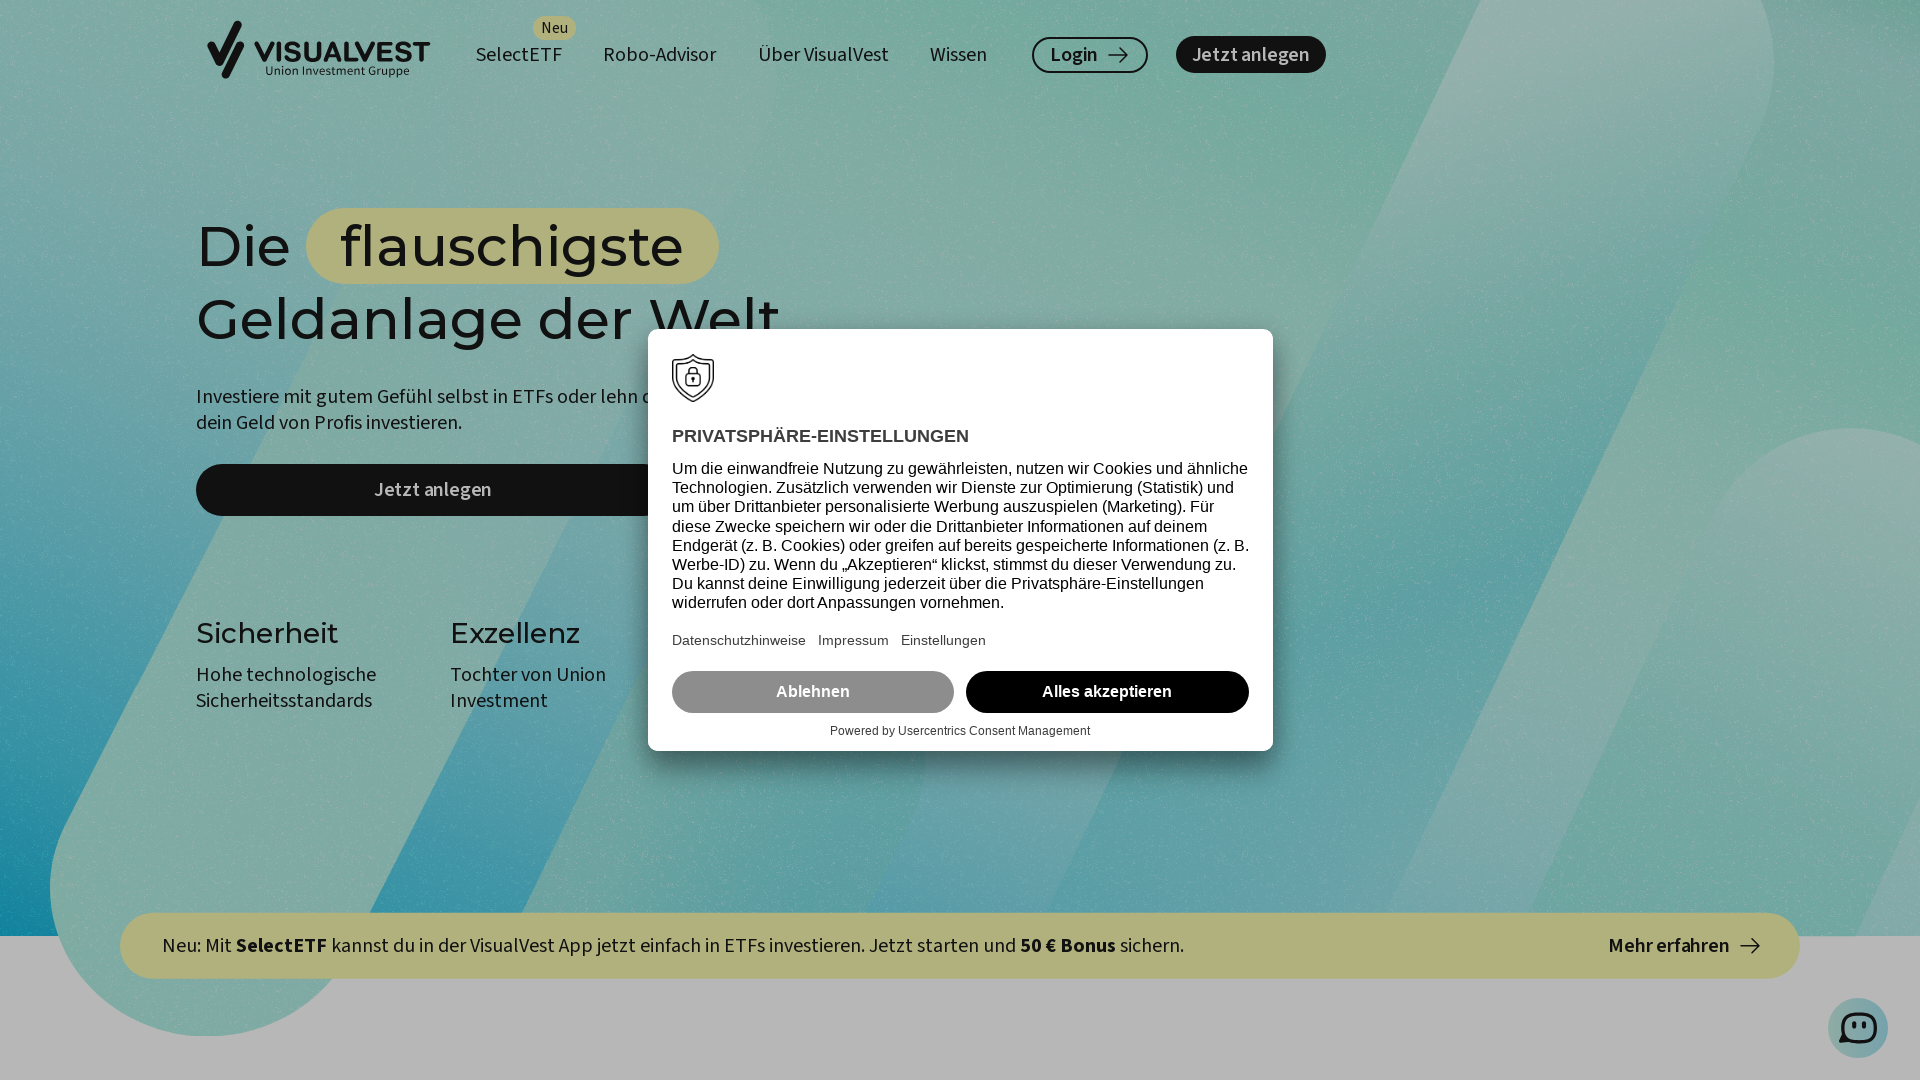